Tests browser window handling by opening multiple windows, switching between them, and closing child windows

Starting URL: https://demoqa.com/browser-windows

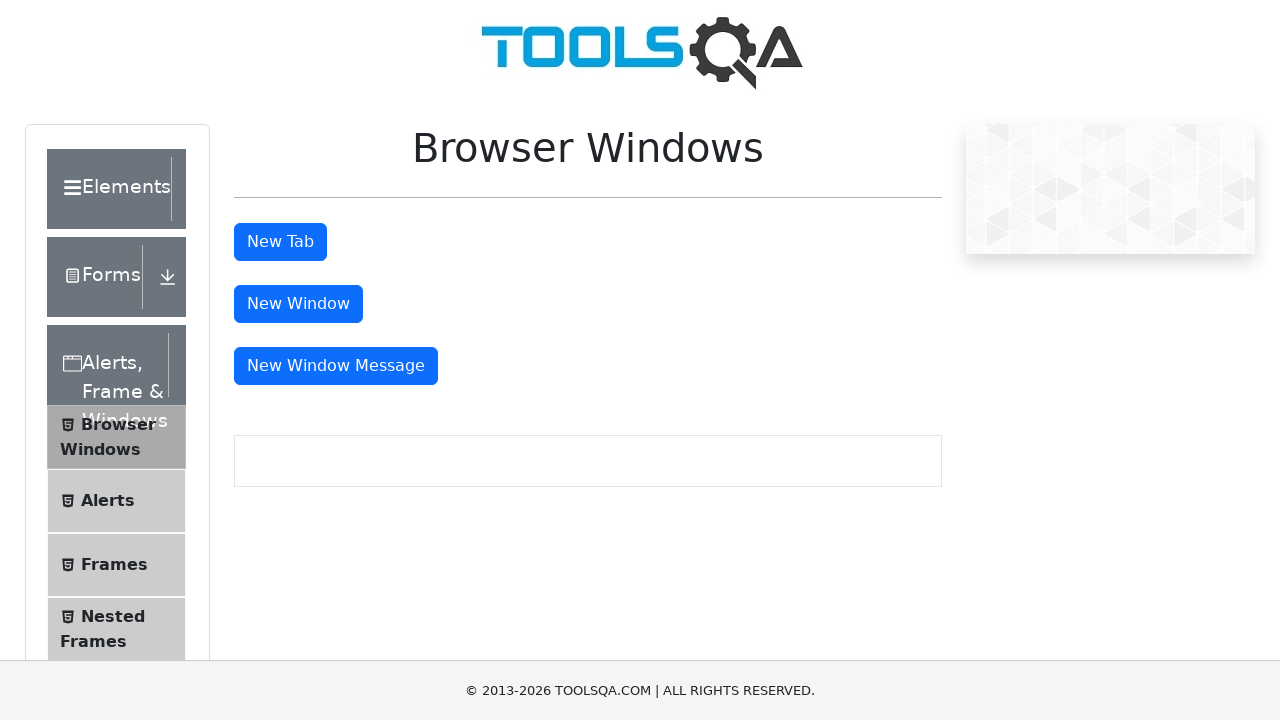

Clicked button to open new window at (298, 304) on #windowButton
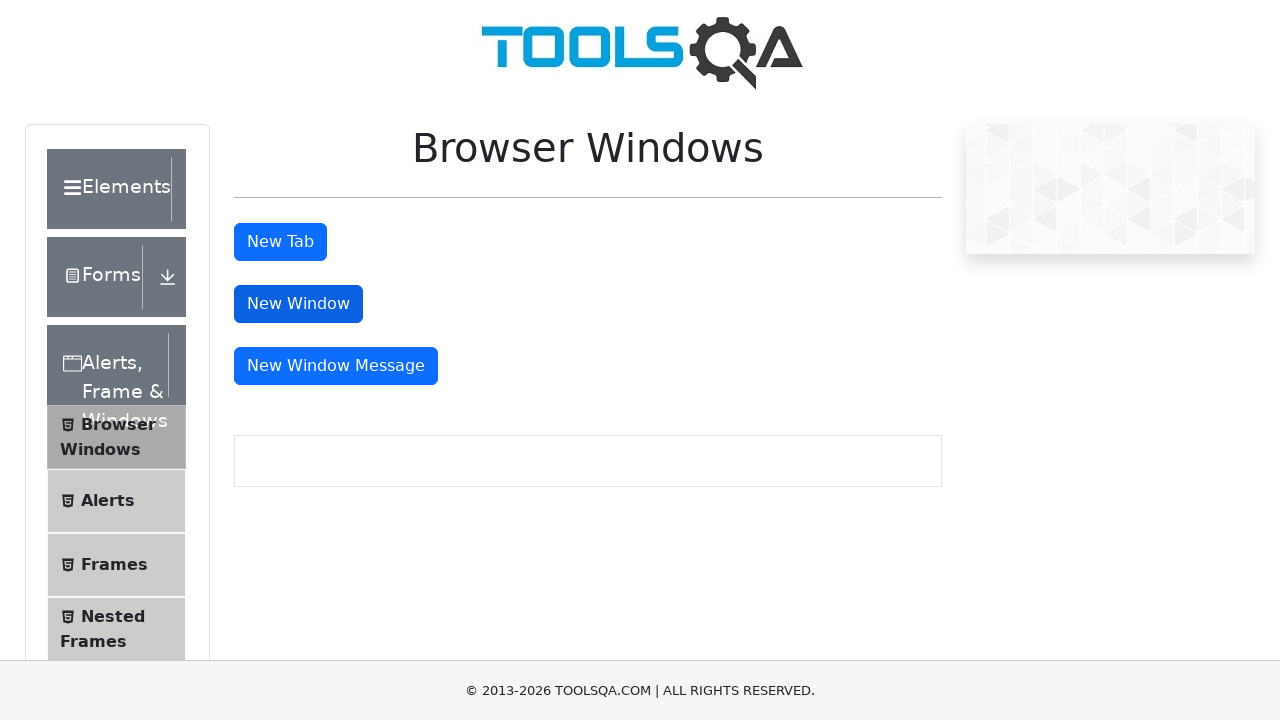

Clicked button to open message window at (336, 366) on #messageWindowButton
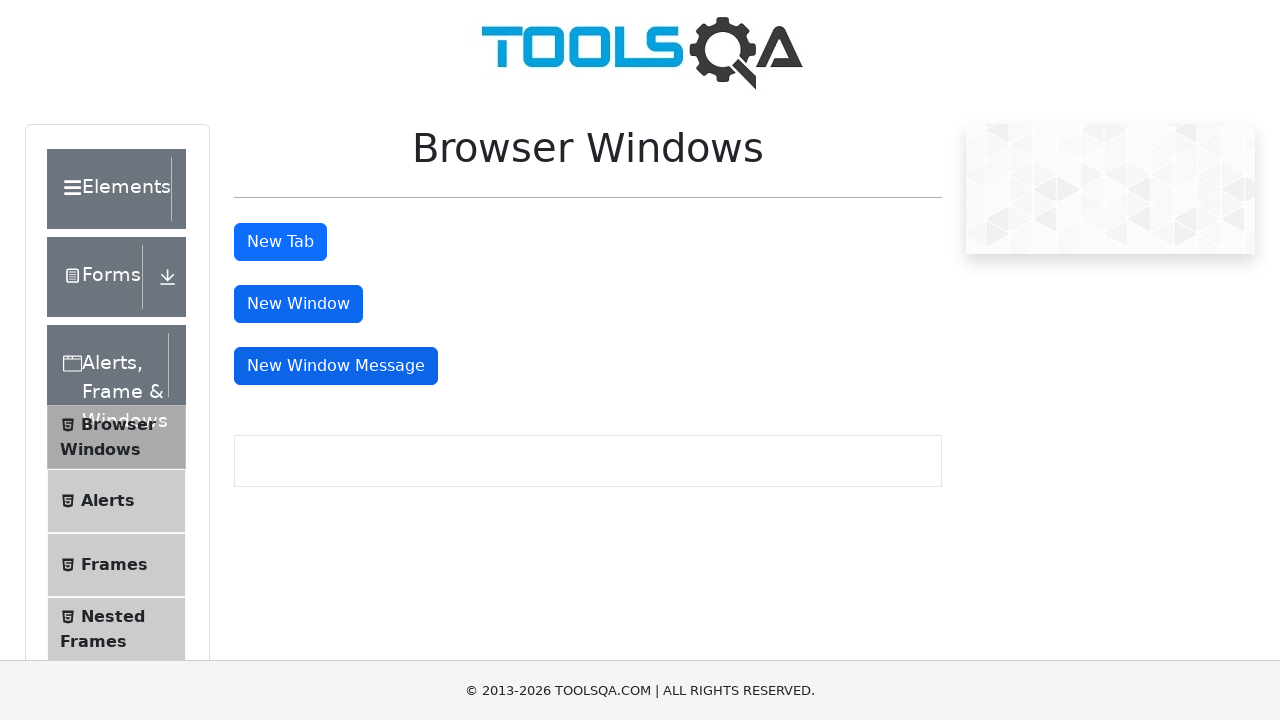

Retrieved all open windows: 3 total
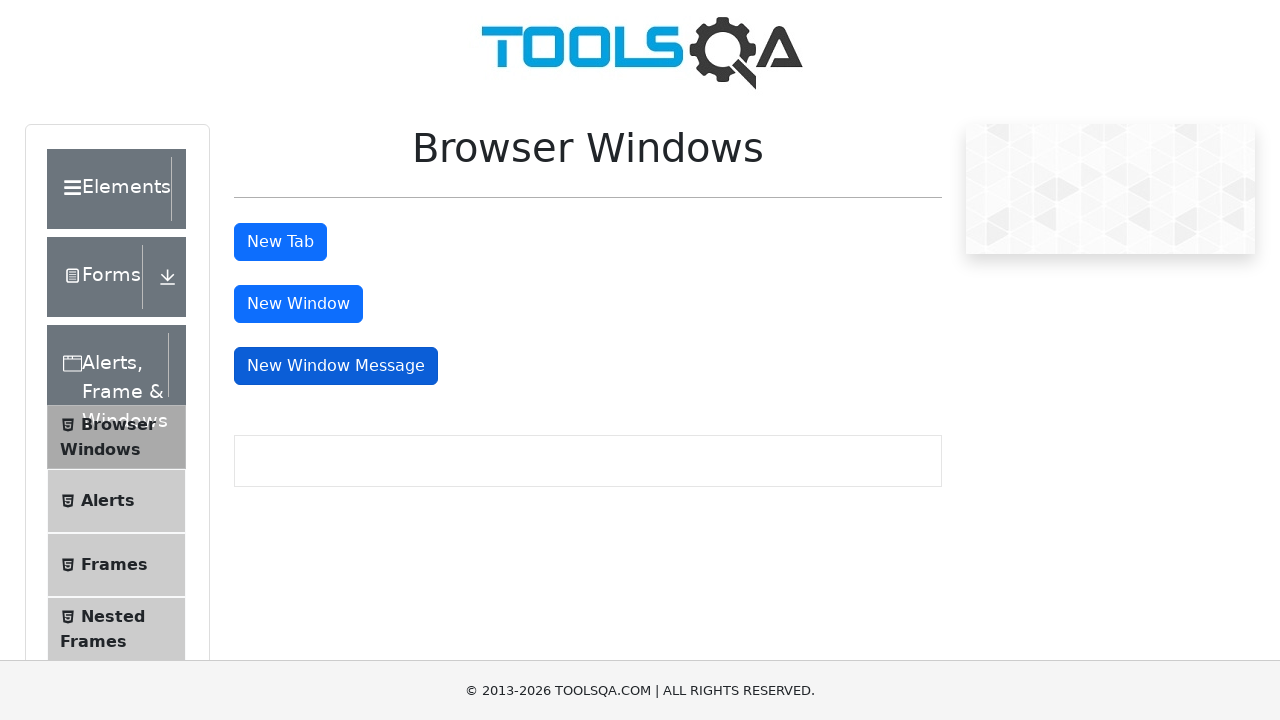

Switched to child window: https://demoqa.com/sample
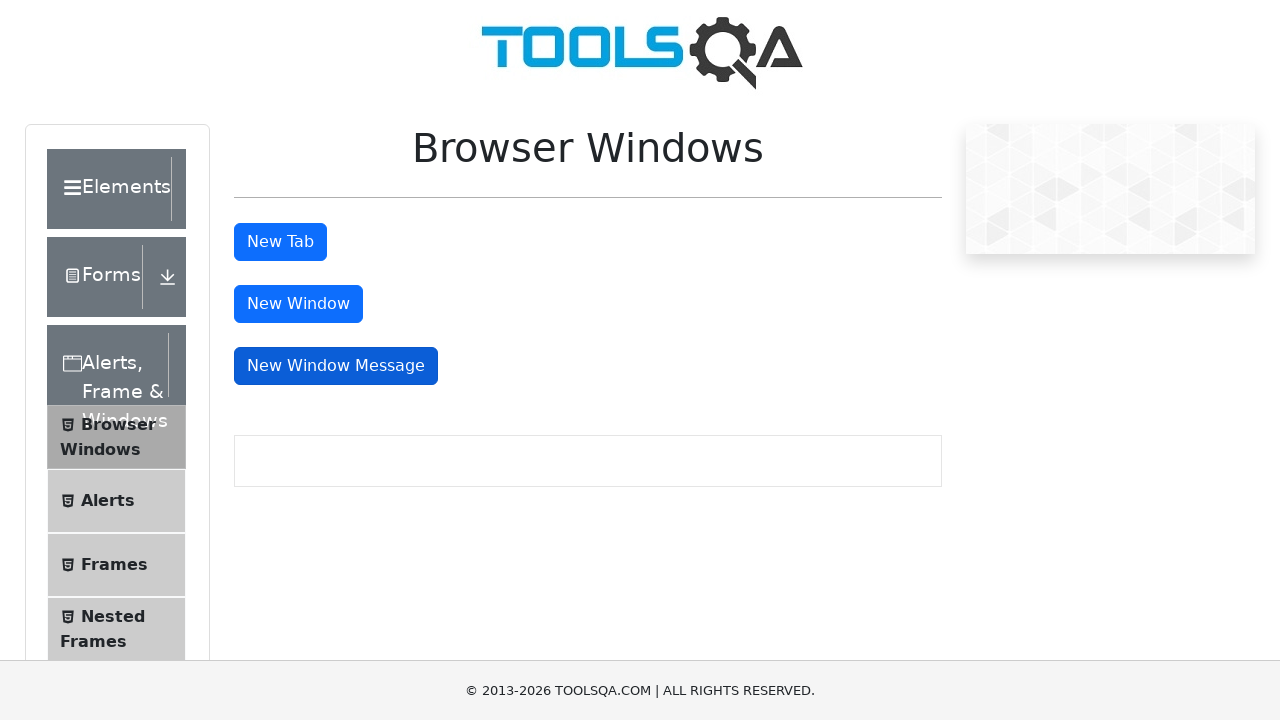

Waited for child window content to load
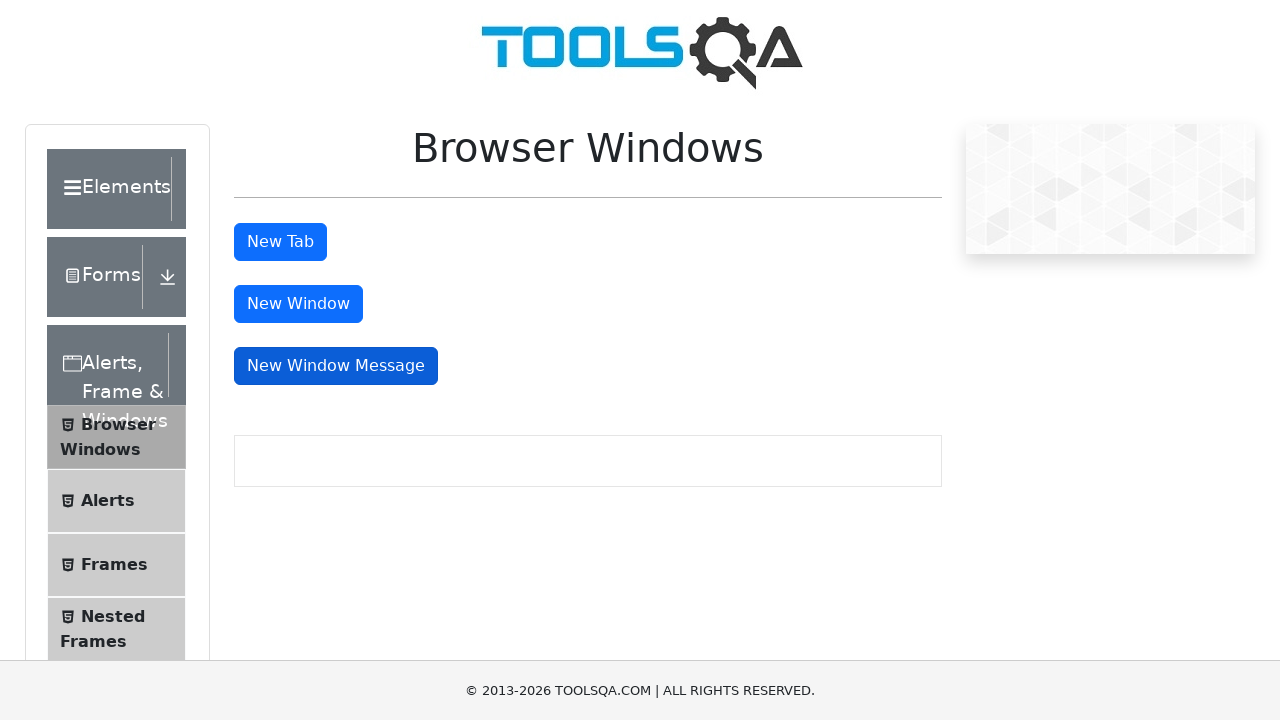

Closed child window
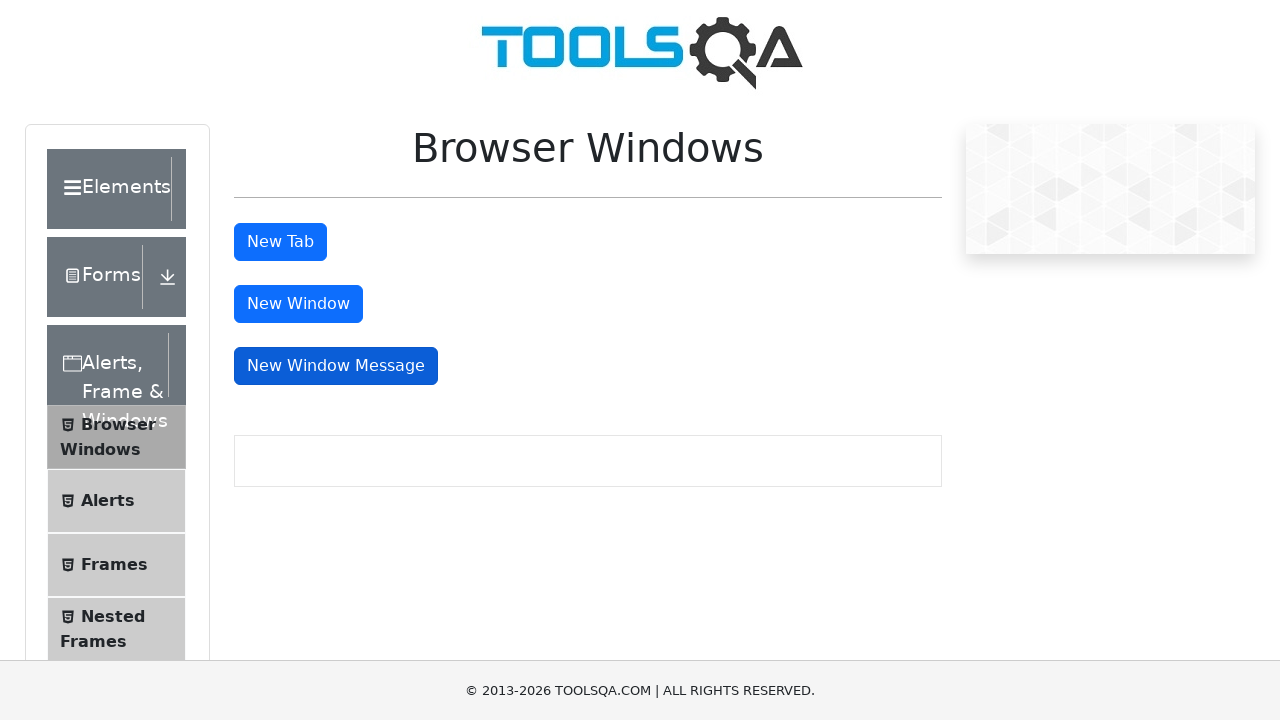

Switched to child window: about:blank
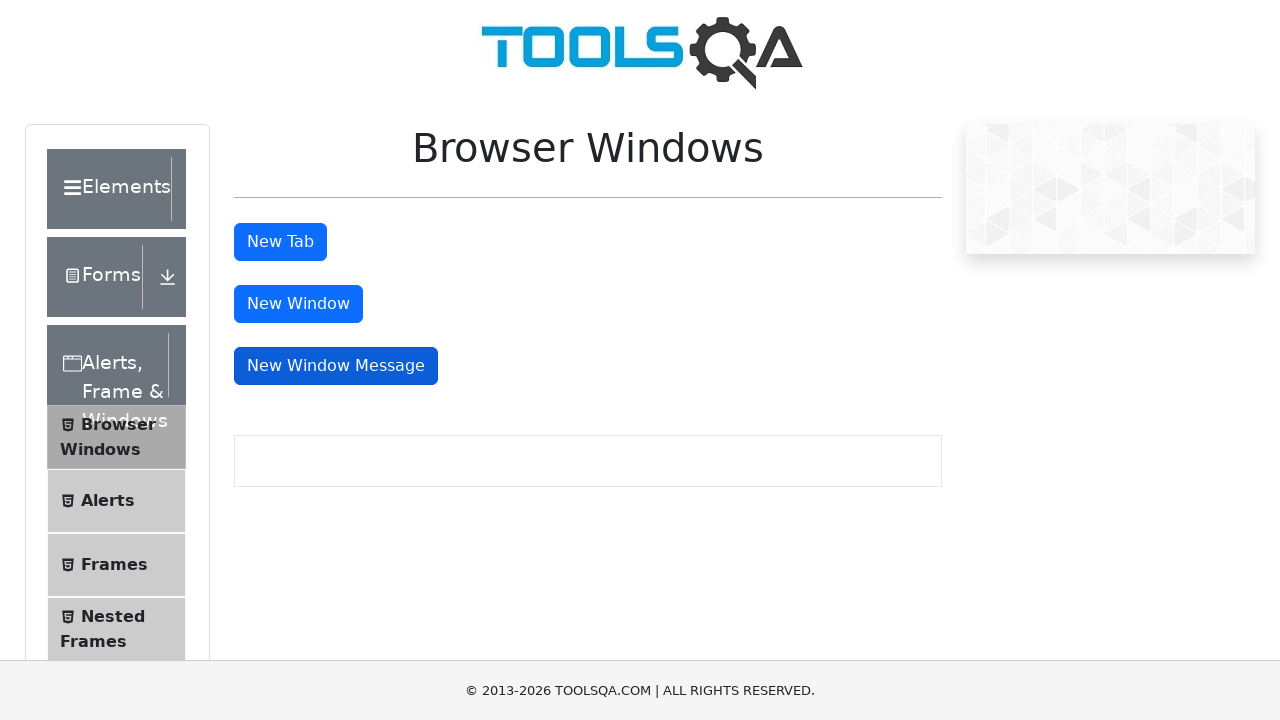

Waited for child window content to load
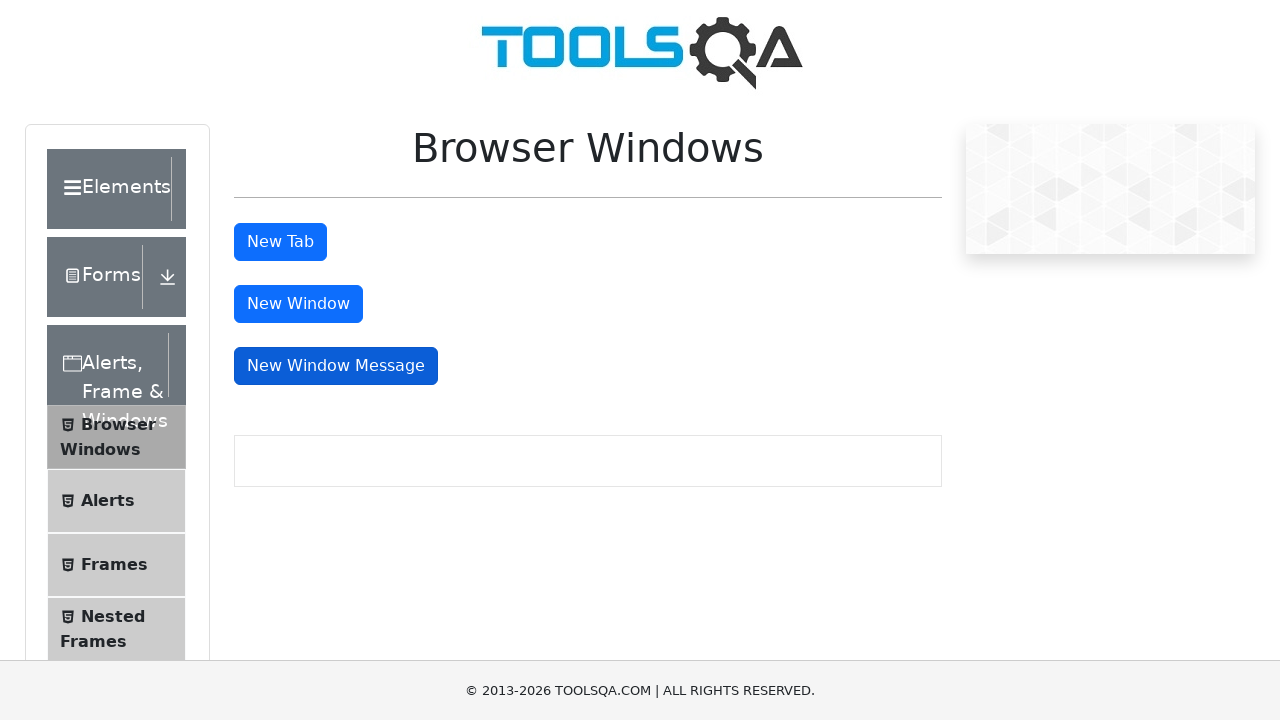

Closed child window
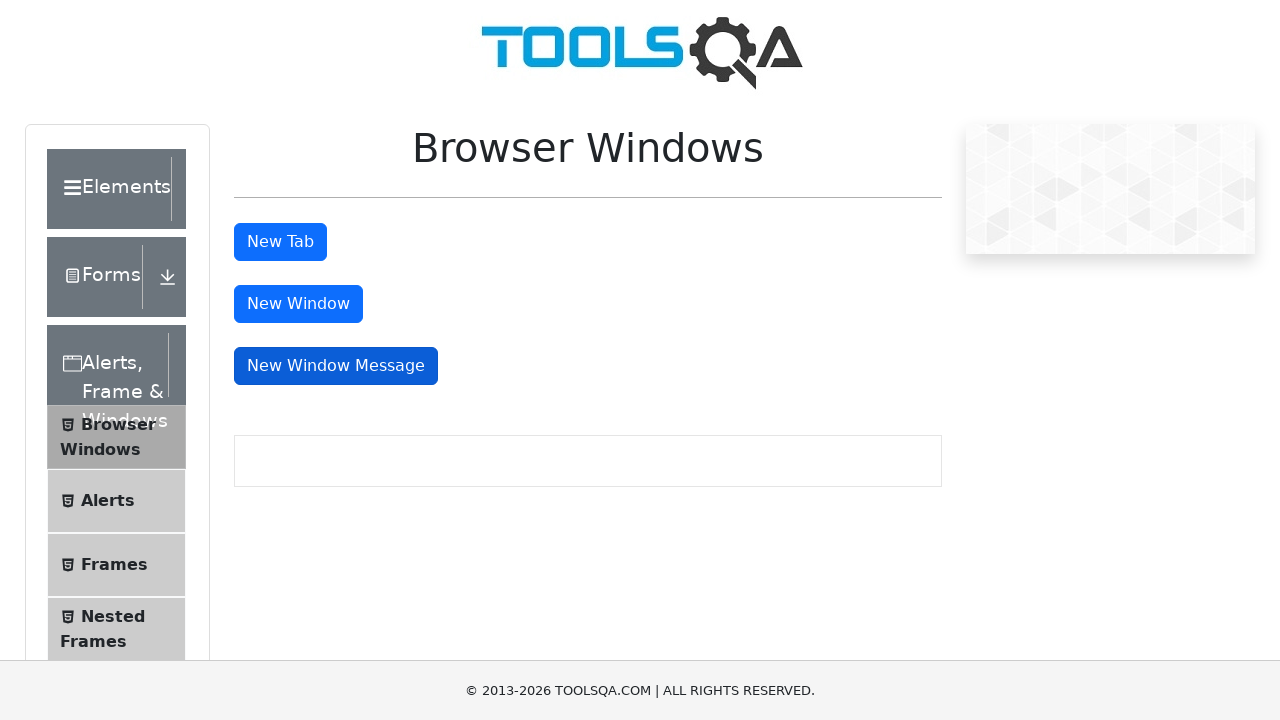

Brought main window to front
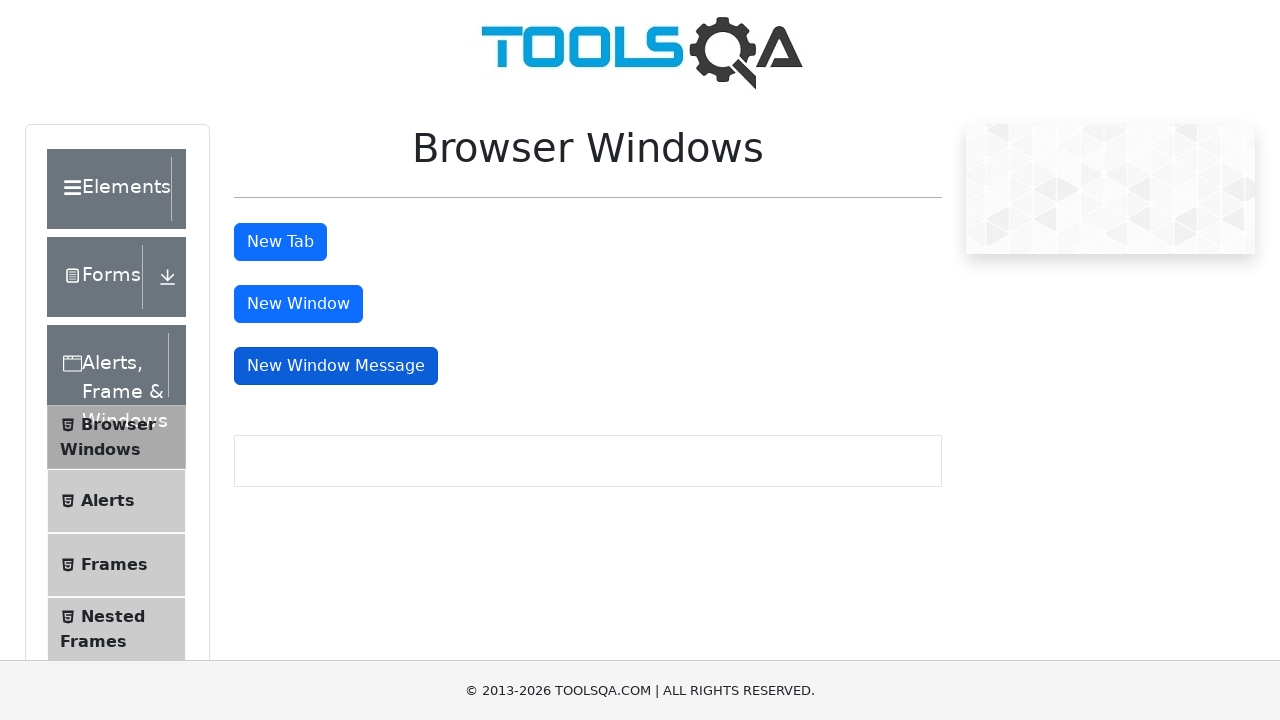

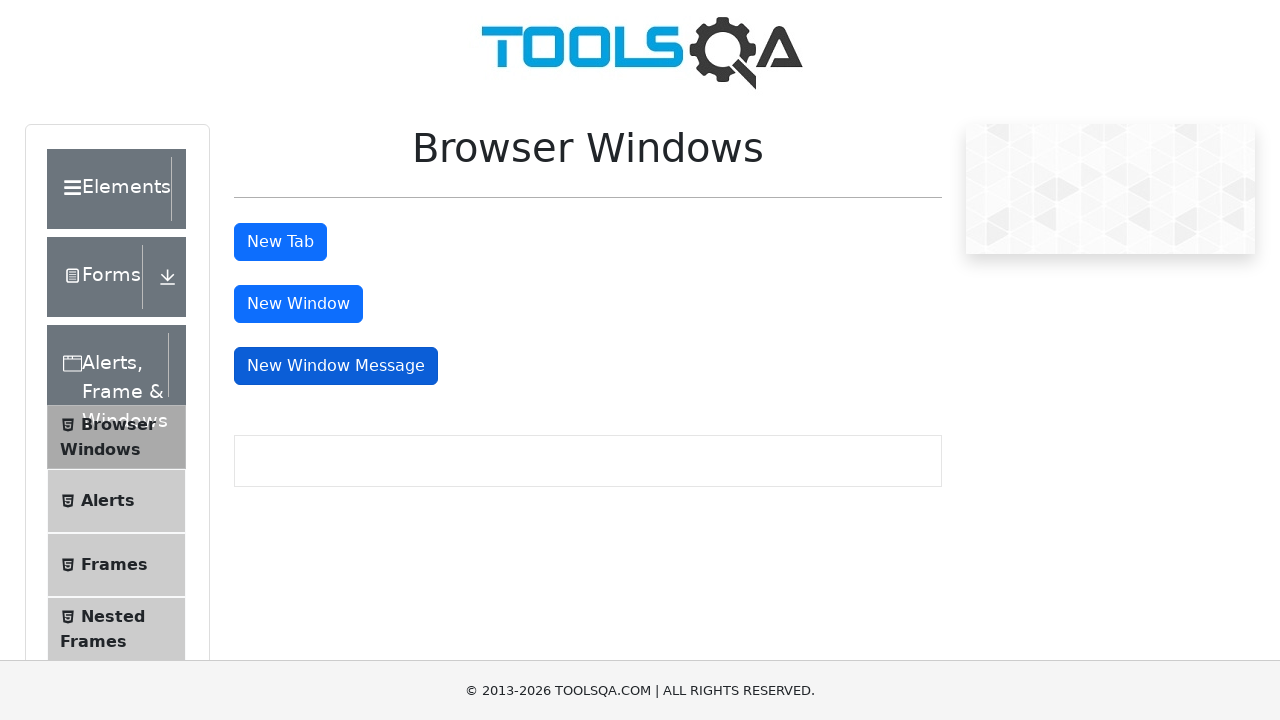